Tests that the complete all checkbox updates state correctly when individual items are completed or cleared.

Starting URL: https://demo.playwright.dev/todomvc

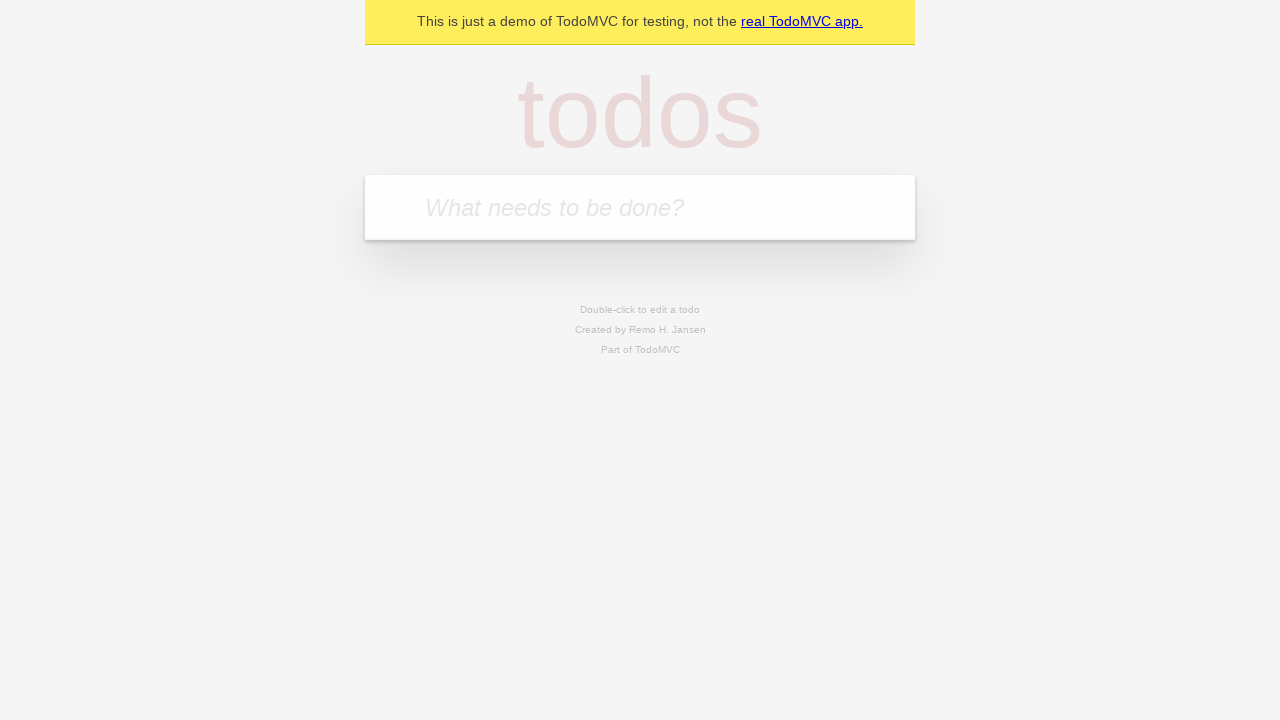

Filled new todo input with 'buy some cheese' on internal:attr=[placeholder="What needs to be done?"i]
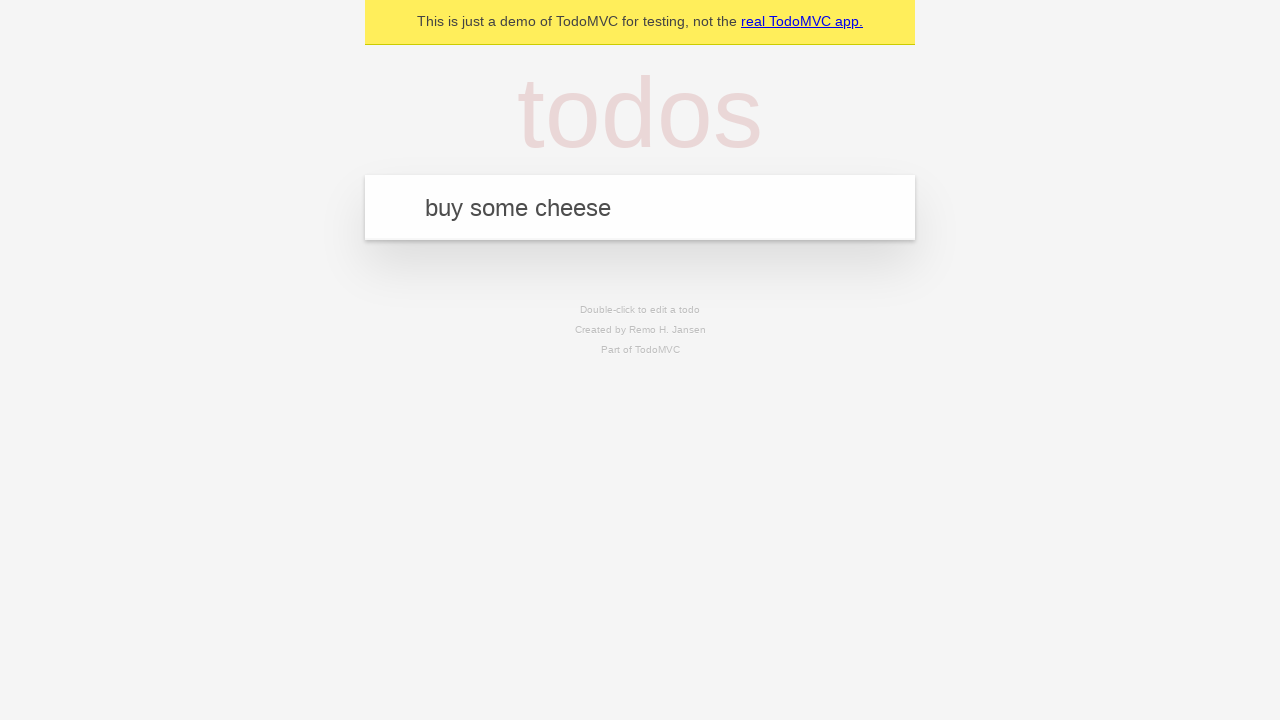

Pressed Enter to create first todo on internal:attr=[placeholder="What needs to be done?"i]
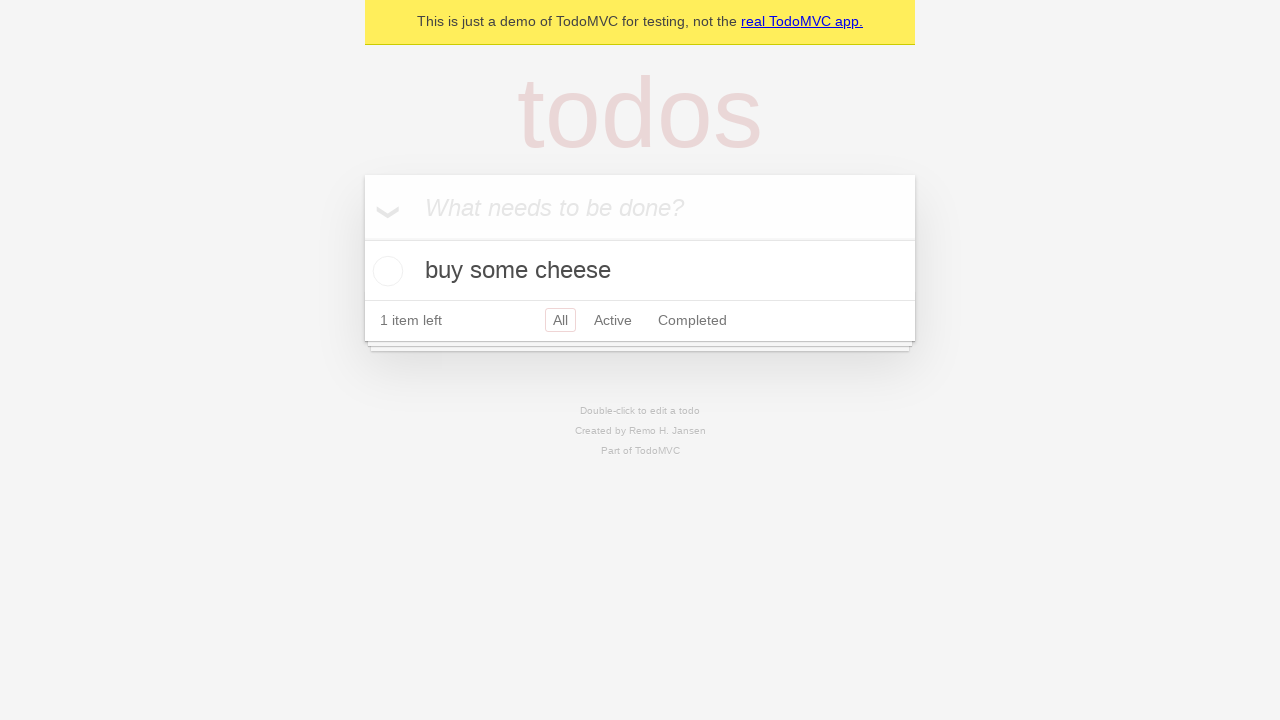

Filled new todo input with 'feed the cat' on internal:attr=[placeholder="What needs to be done?"i]
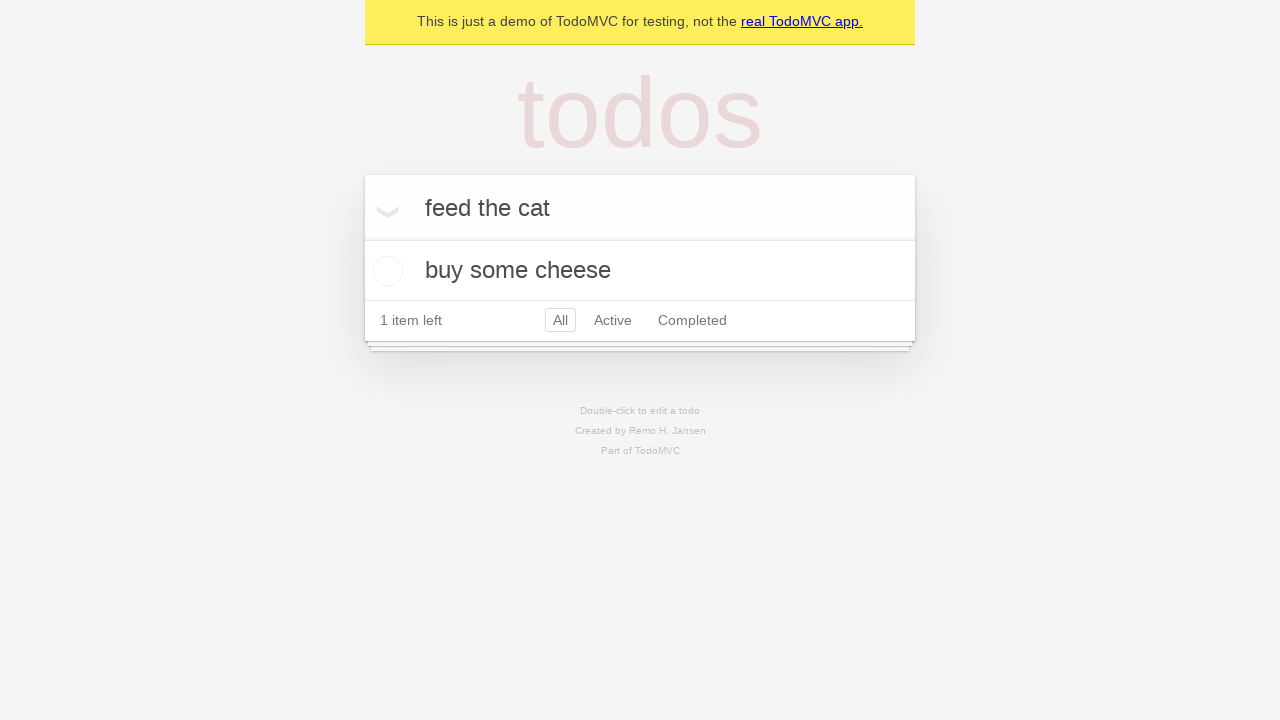

Pressed Enter to create second todo on internal:attr=[placeholder="What needs to be done?"i]
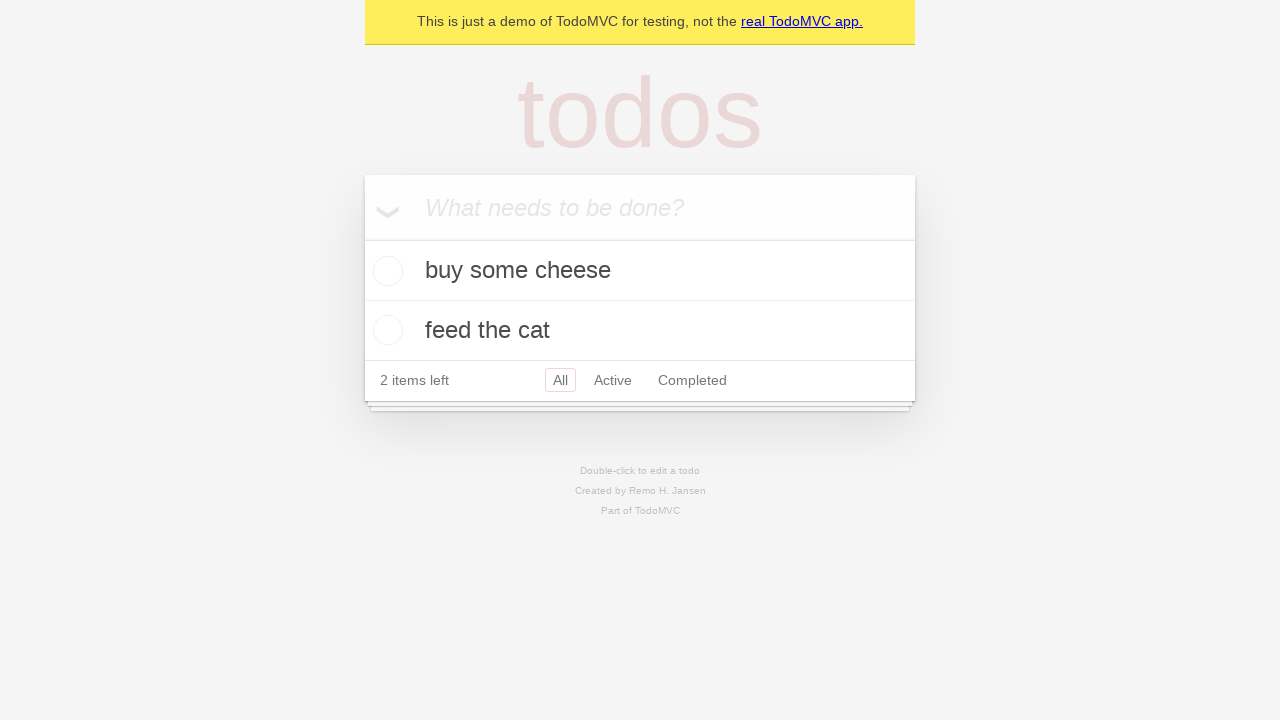

Filled new todo input with 'book a doctors appointment' on internal:attr=[placeholder="What needs to be done?"i]
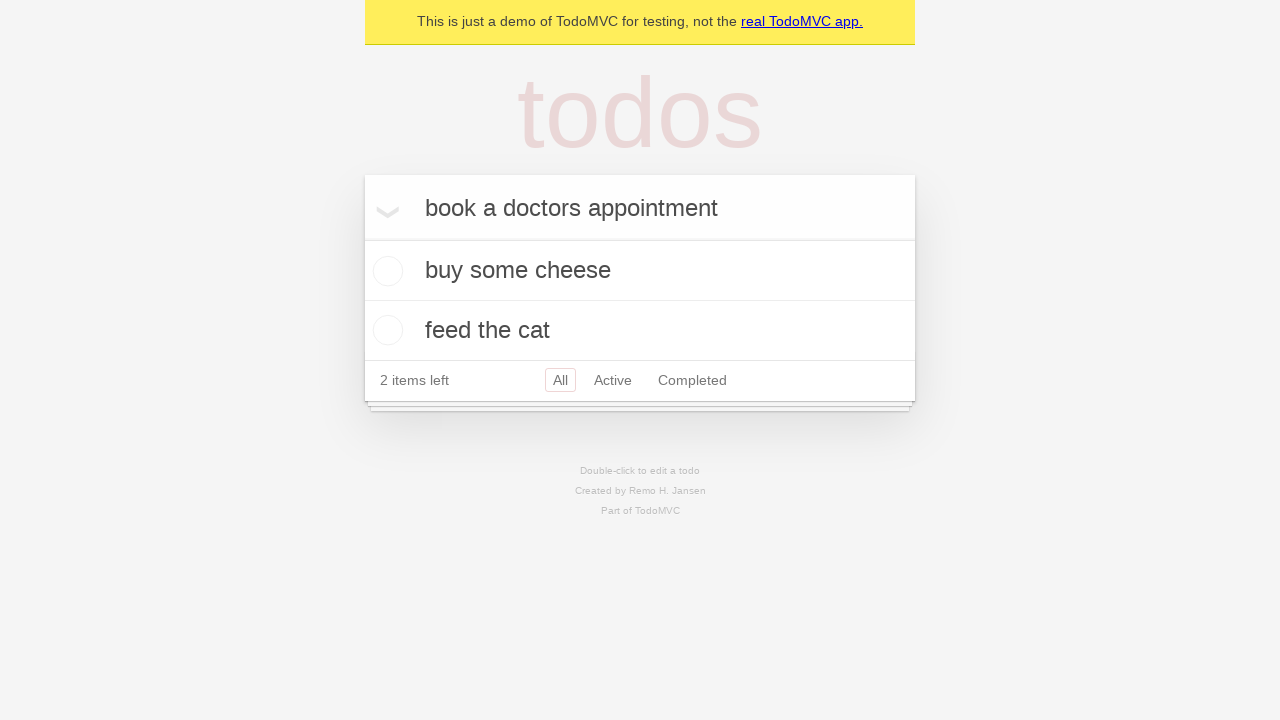

Pressed Enter to create third todo on internal:attr=[placeholder="What needs to be done?"i]
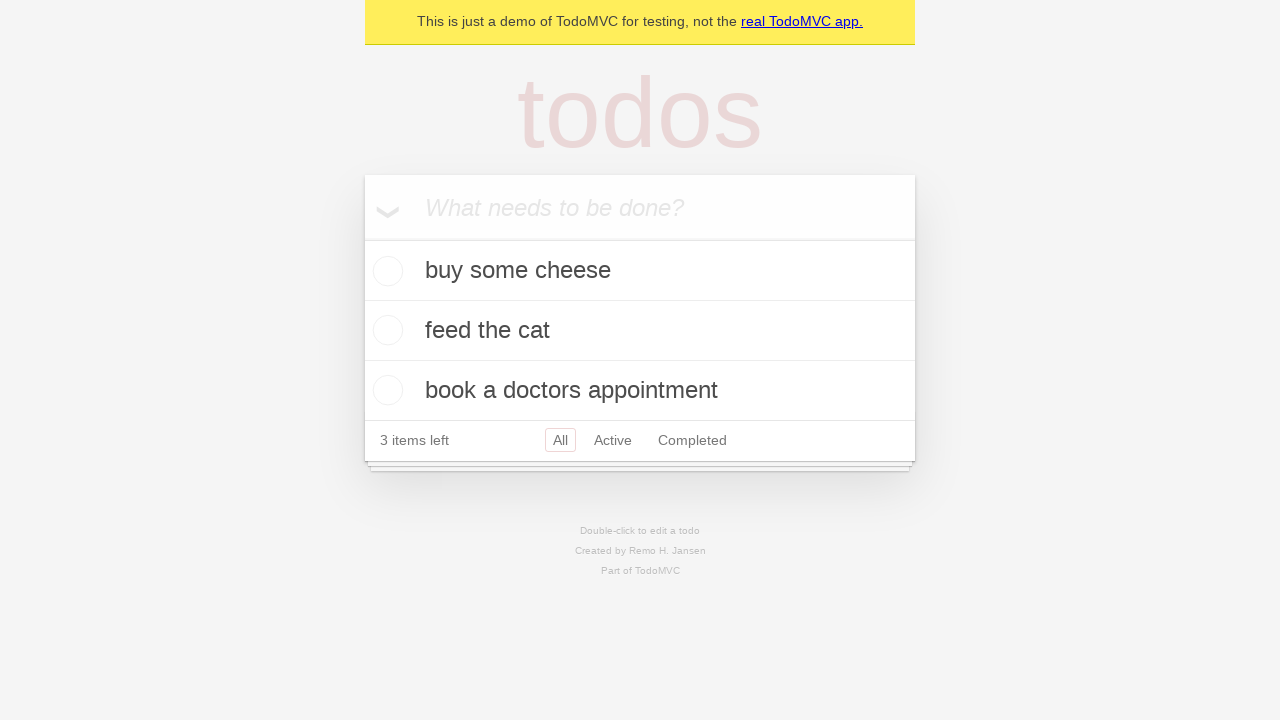

Checked 'Mark all as complete' checkbox at (362, 238) on internal:label="Mark all as complete"i
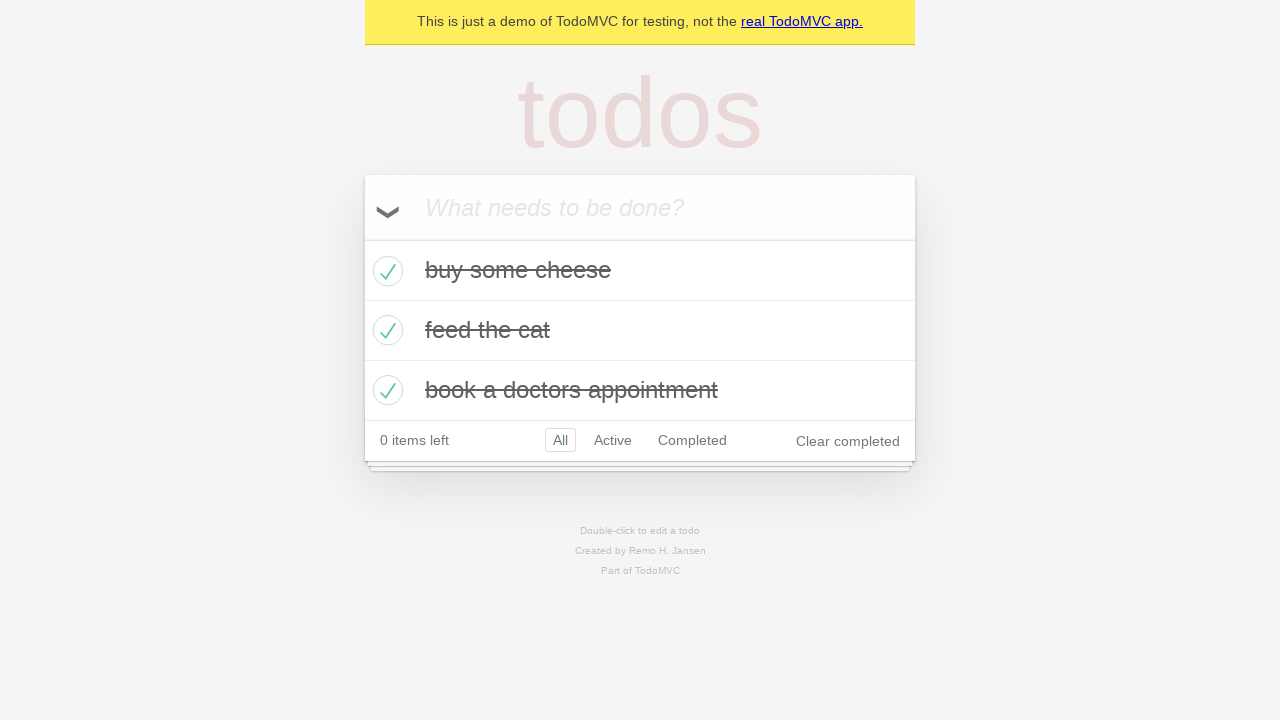

Unchecked first todo item checkbox at (385, 271) on internal:testid=[data-testid="todo-item"s] >> nth=0 >> internal:role=checkbox
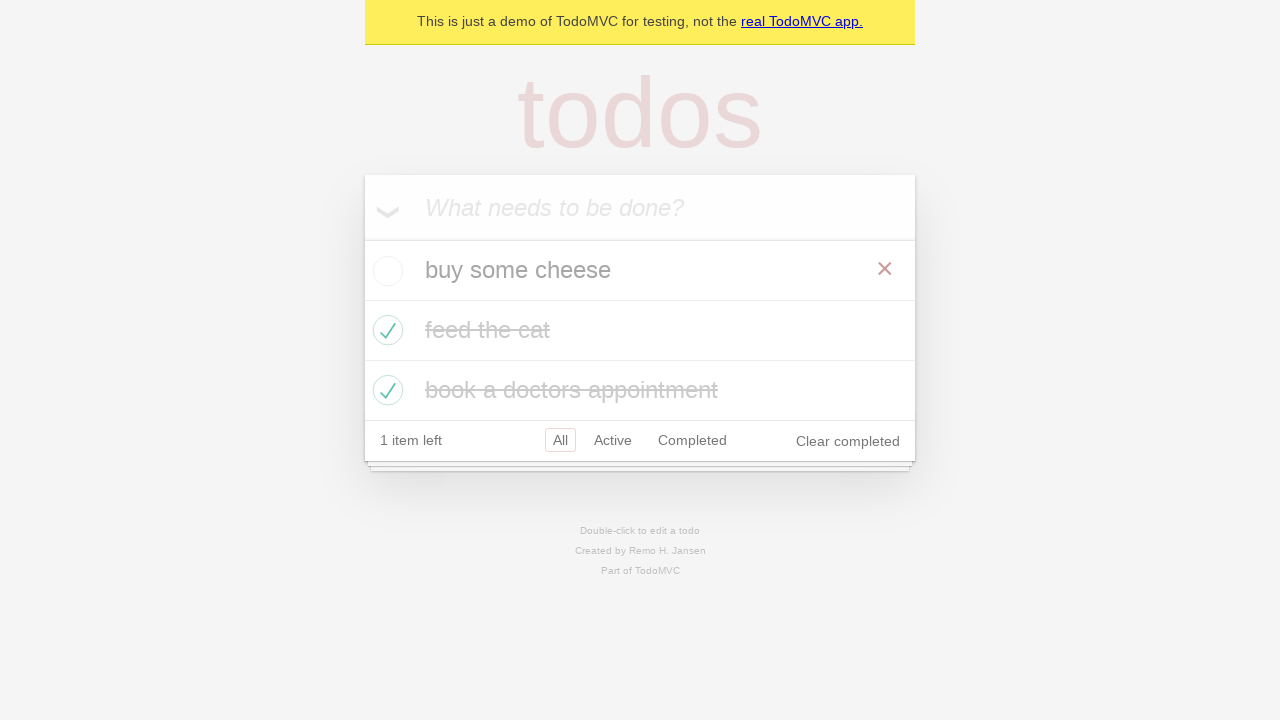

Checked first todo item checkbox again at (385, 271) on internal:testid=[data-testid="todo-item"s] >> nth=0 >> internal:role=checkbox
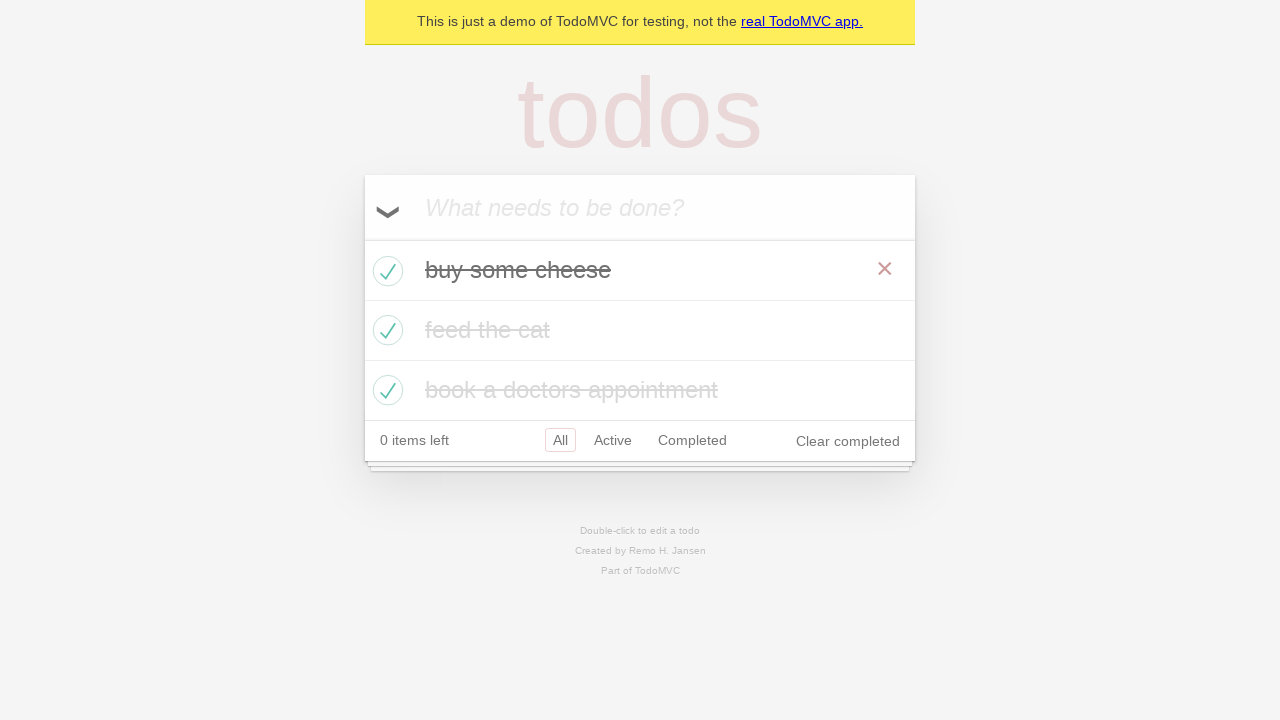

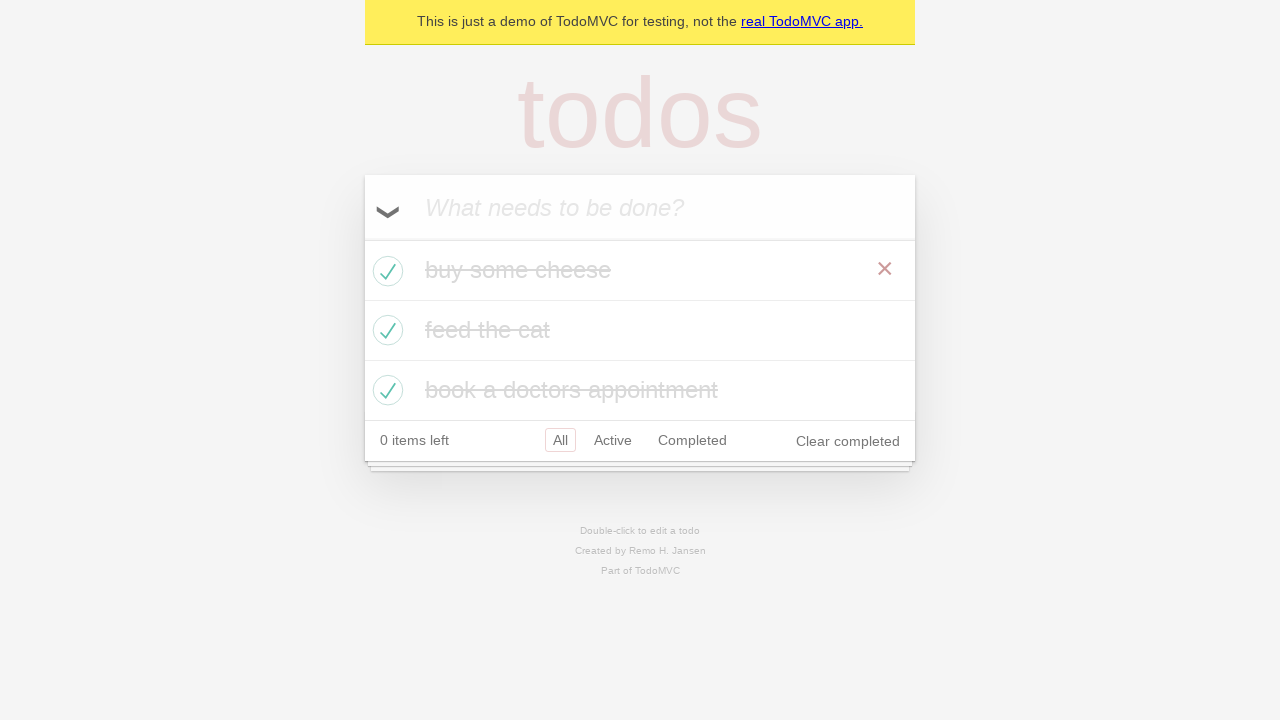